Tests that Clear completed button is hidden when no items are completed

Starting URL: https://demo.playwright.dev/todomvc

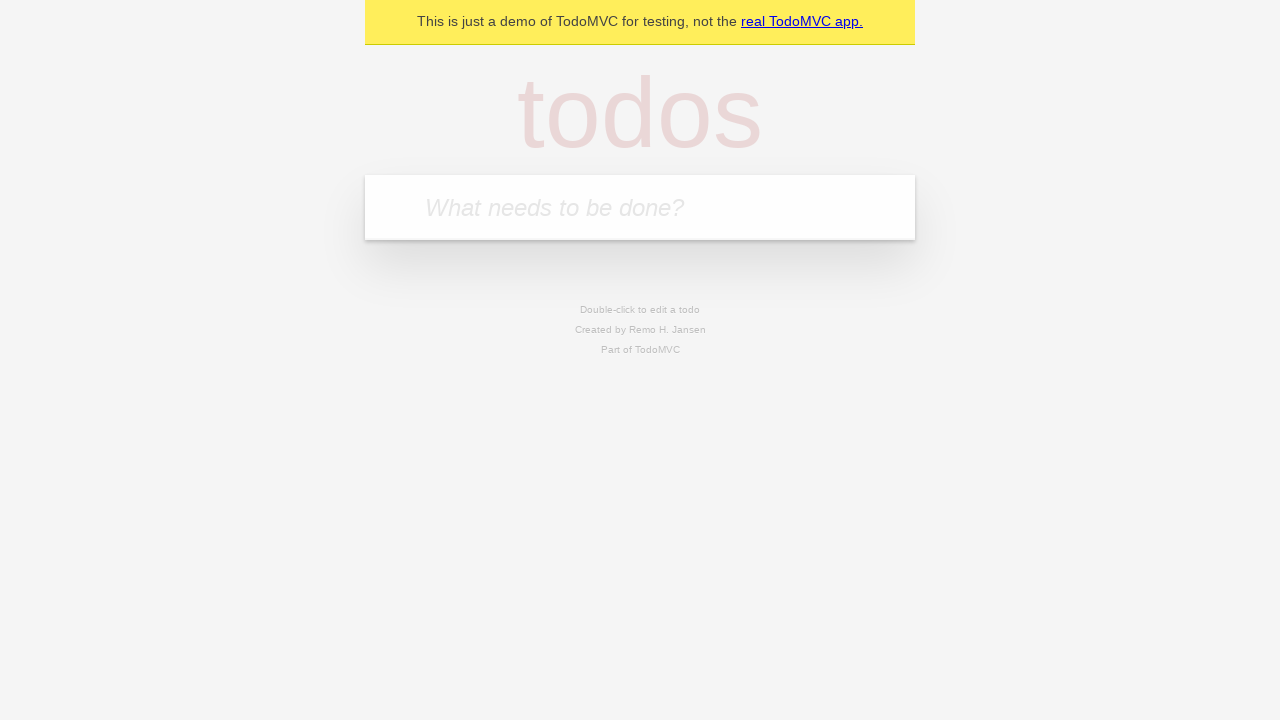

Filled first todo input with 'buy some cheese' on internal:attr=[placeholder="What needs to be done?"i]
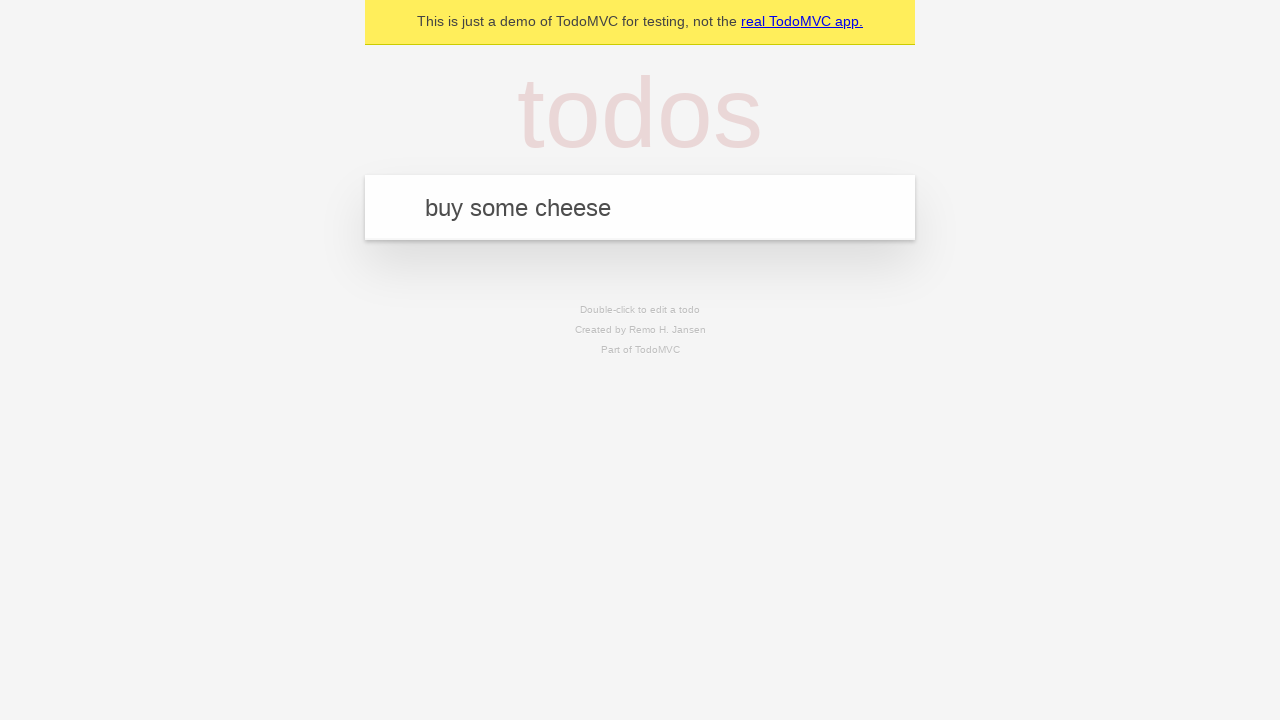

Pressed Enter to create first todo item on internal:attr=[placeholder="What needs to be done?"i]
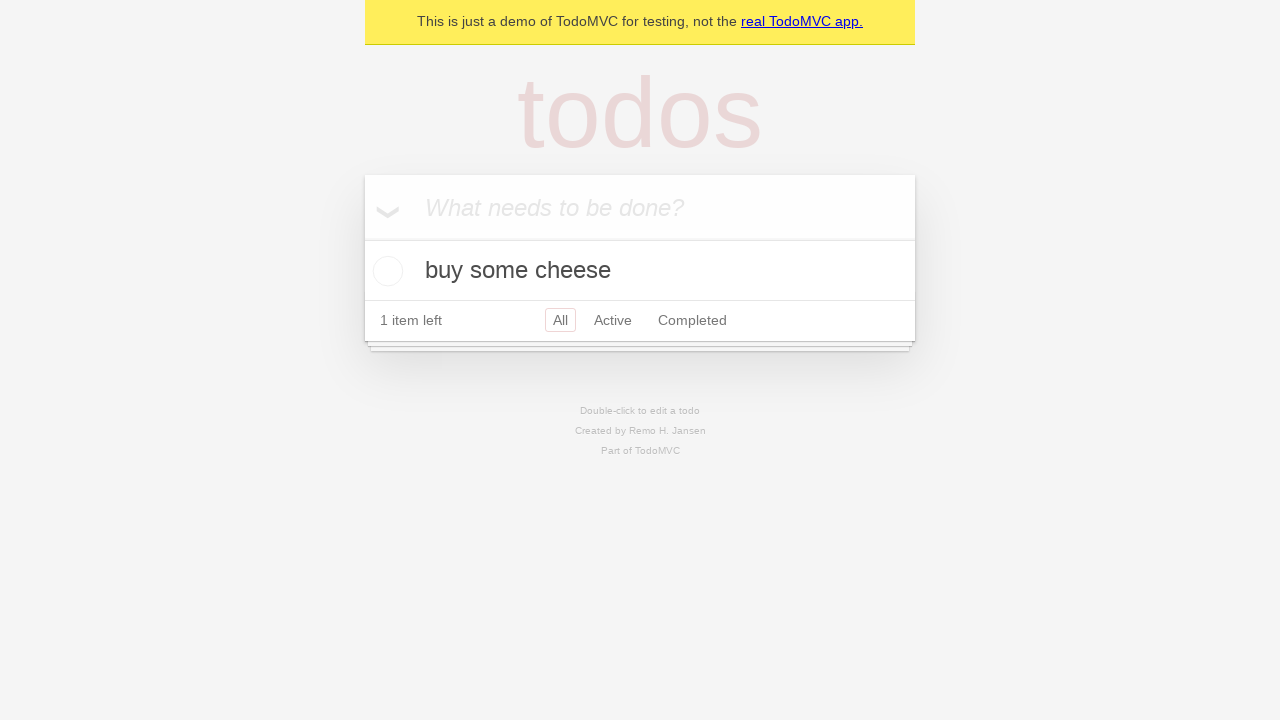

Filled second todo input with 'feed the cat' on internal:attr=[placeholder="What needs to be done?"i]
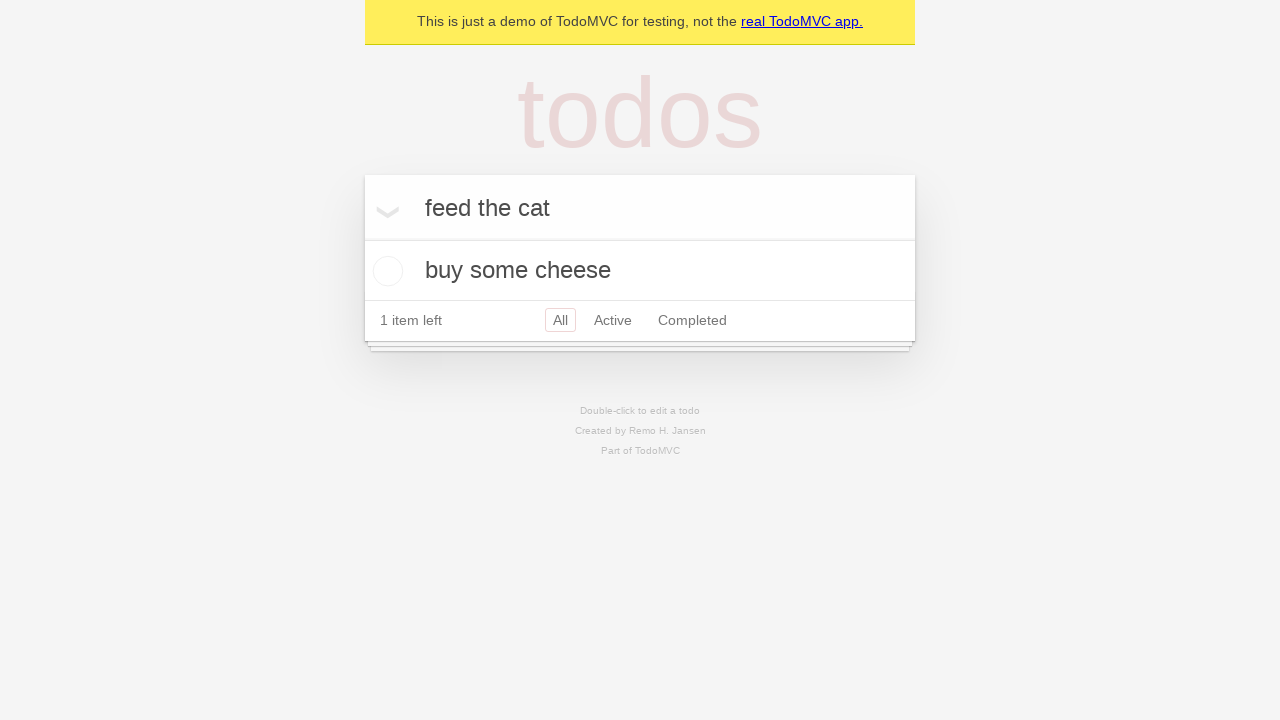

Pressed Enter to create second todo item on internal:attr=[placeholder="What needs to be done?"i]
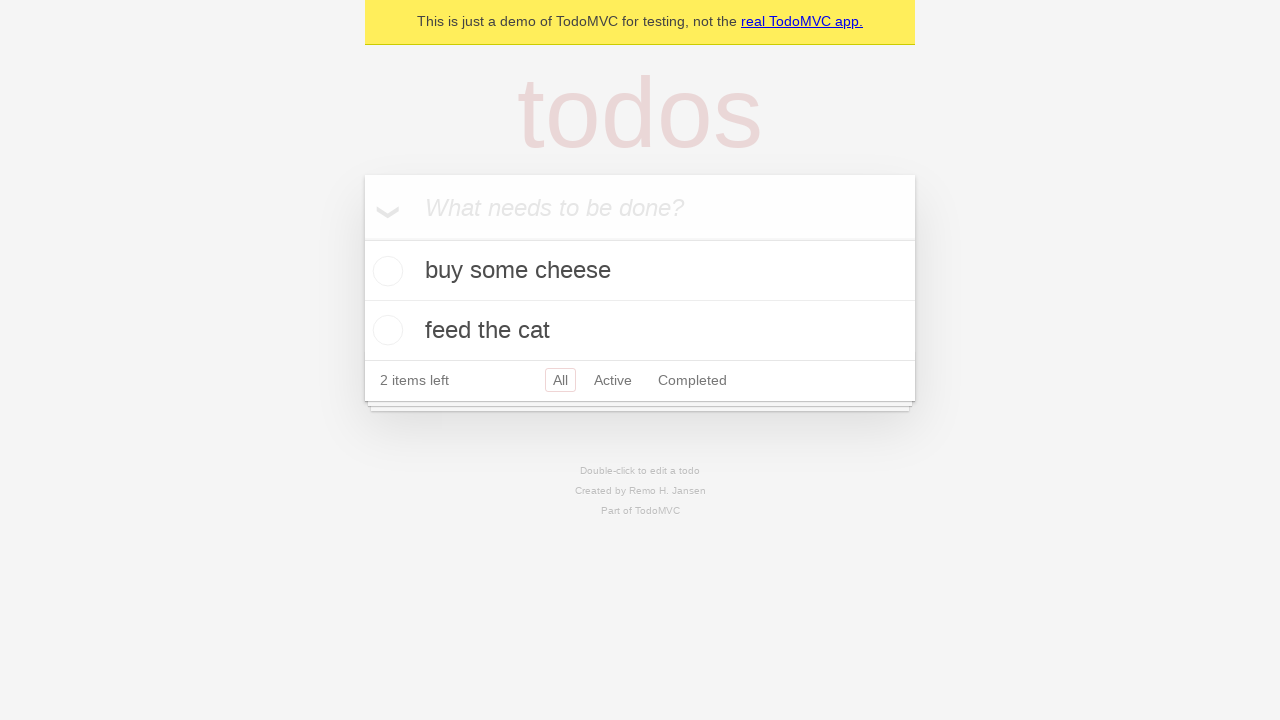

Filled third todo input with 'book a doctors appointment' on internal:attr=[placeholder="What needs to be done?"i]
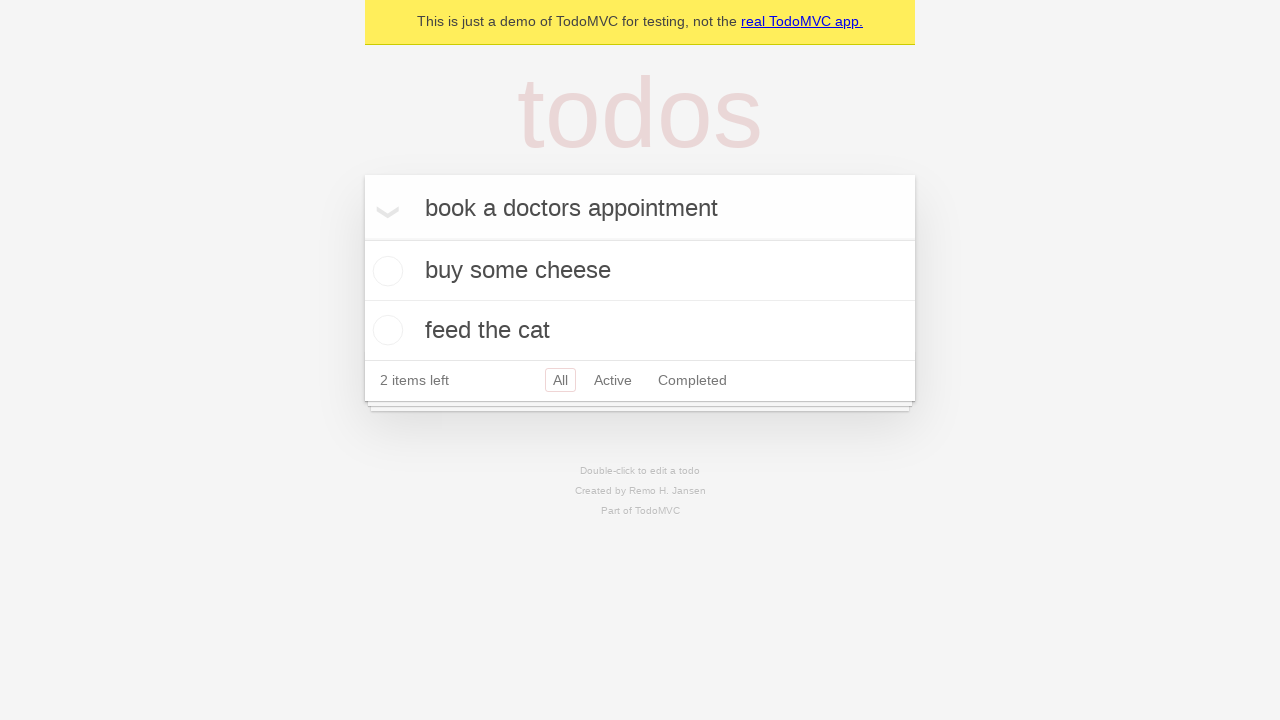

Pressed Enter to create third todo item on internal:attr=[placeholder="What needs to be done?"i]
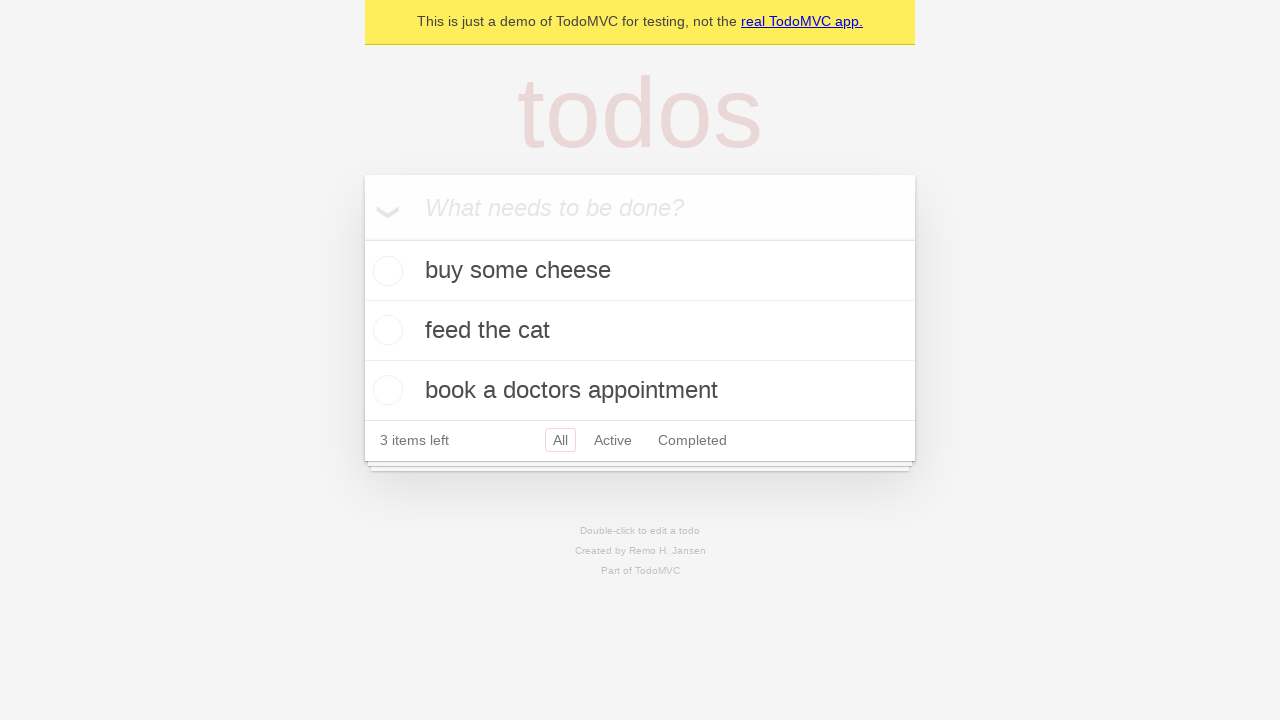

Checked the first todo item as completed at (385, 271) on .todo-list li .toggle >> nth=0
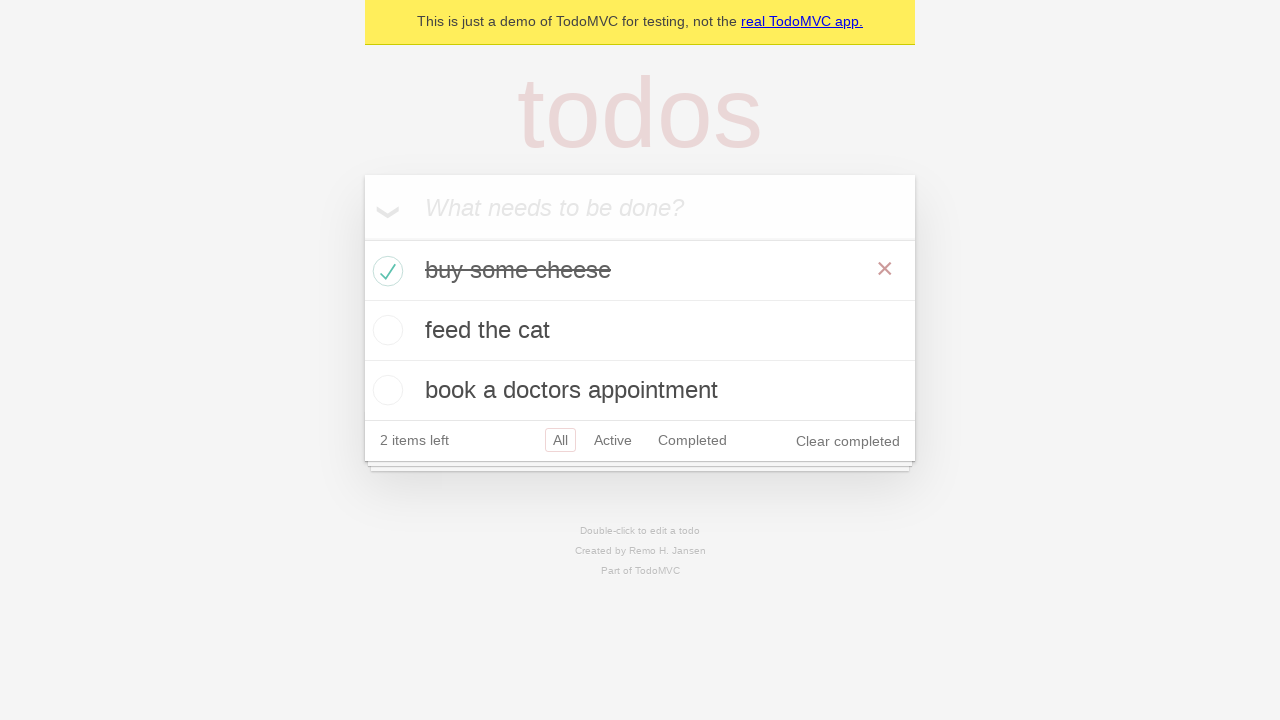

Clicked Clear completed button to remove completed items at (848, 441) on internal:role=button[name="Clear completed"i]
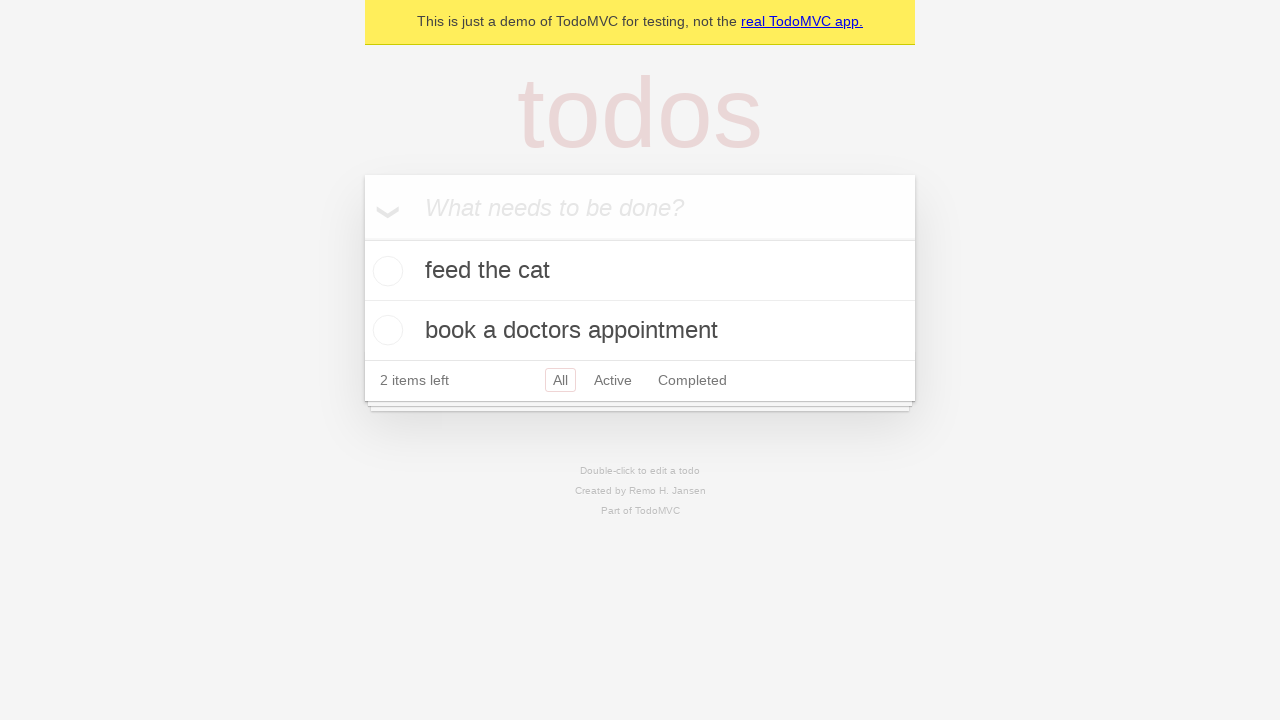

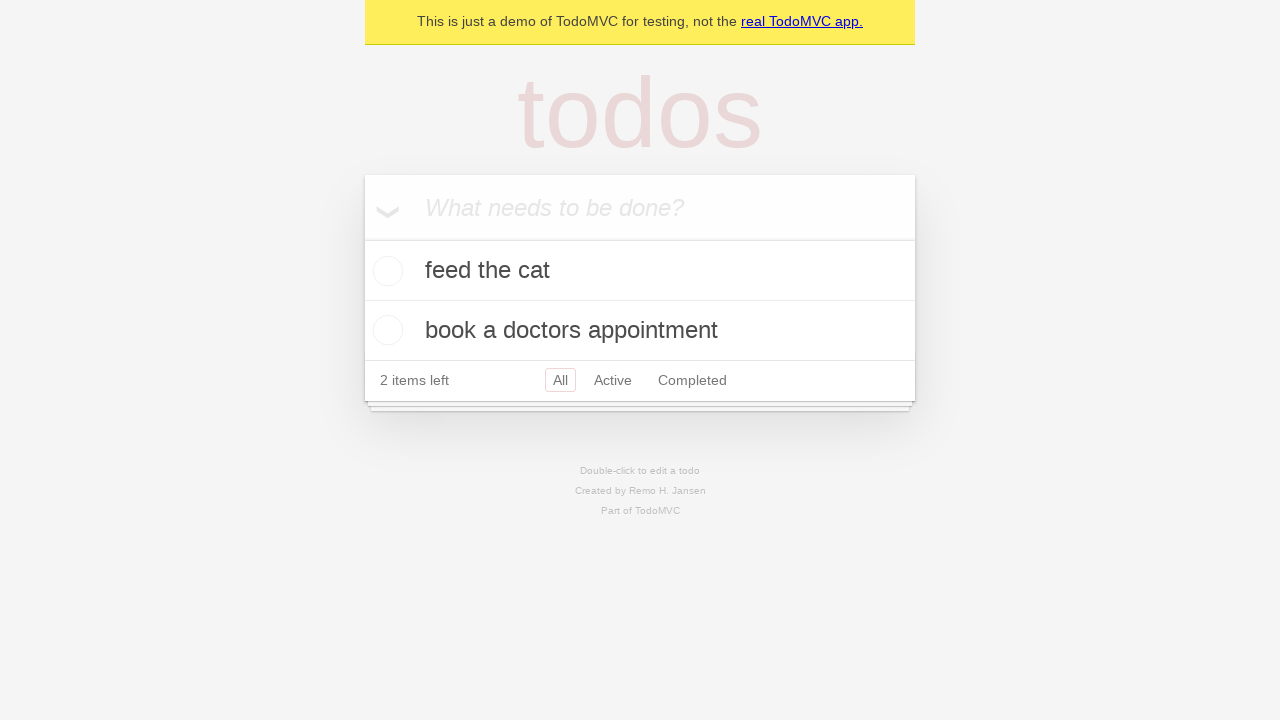